Tests the USPS search functionality by entering "stamps" in the search box and verifying the search results page displays relevant results

Starting URL: https://www.usps.com/

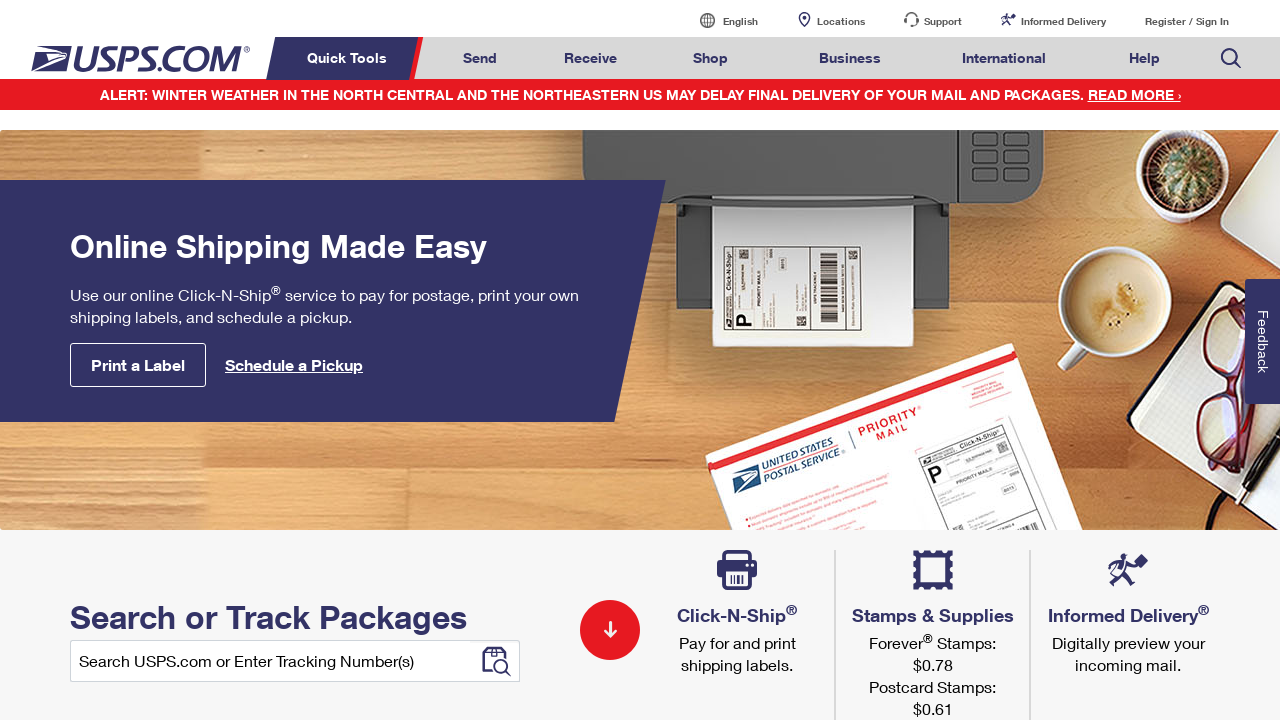

Filled search box with 'stamps' on input#home-input
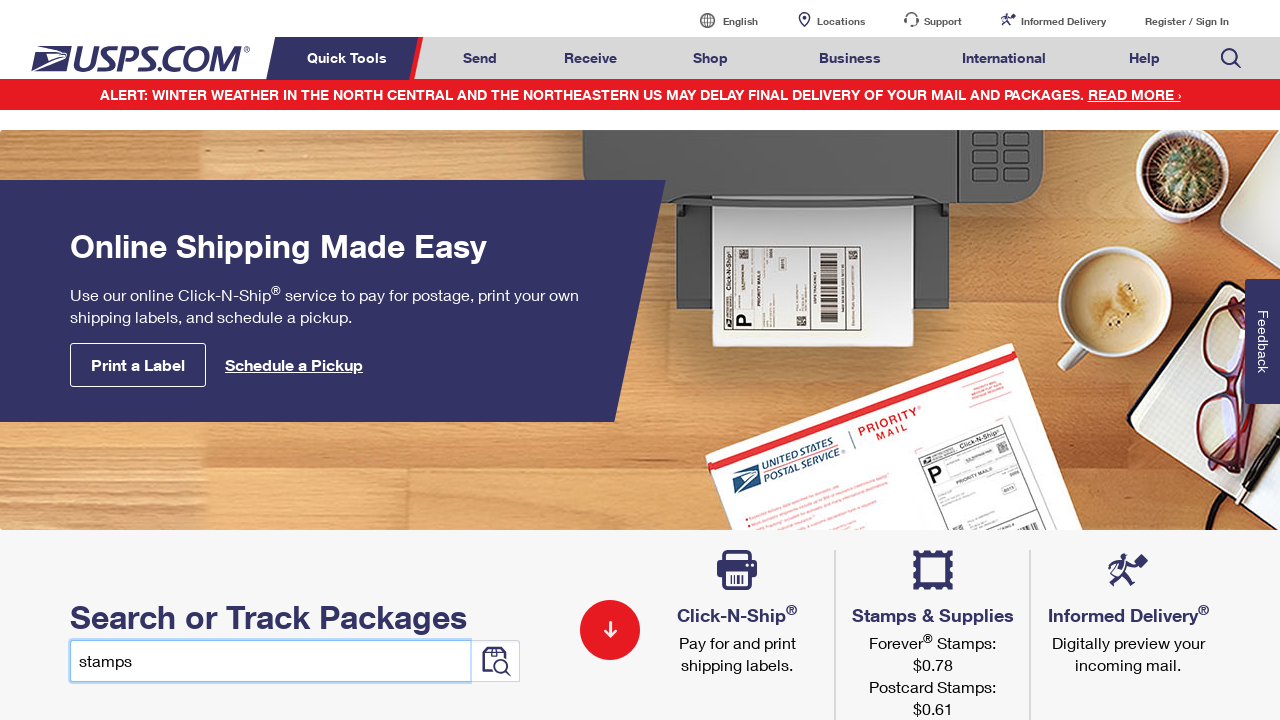

Pressed Enter to submit search on input#home-input
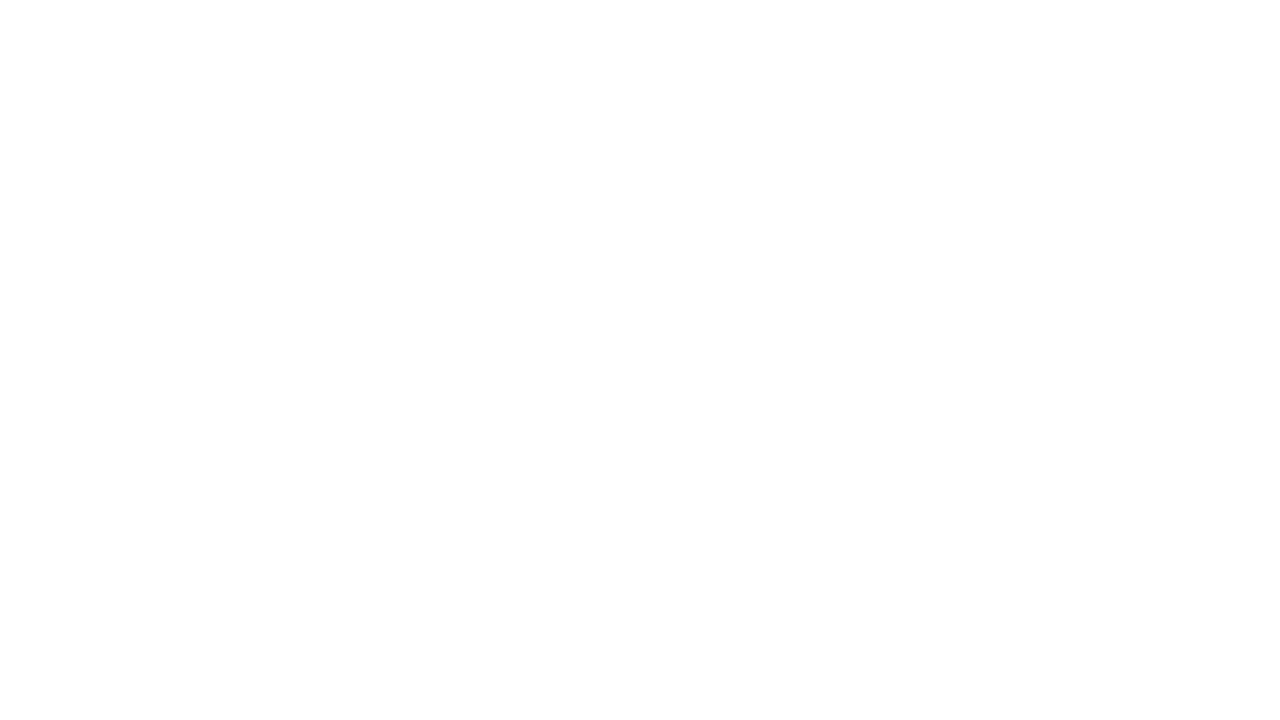

Search results loaded
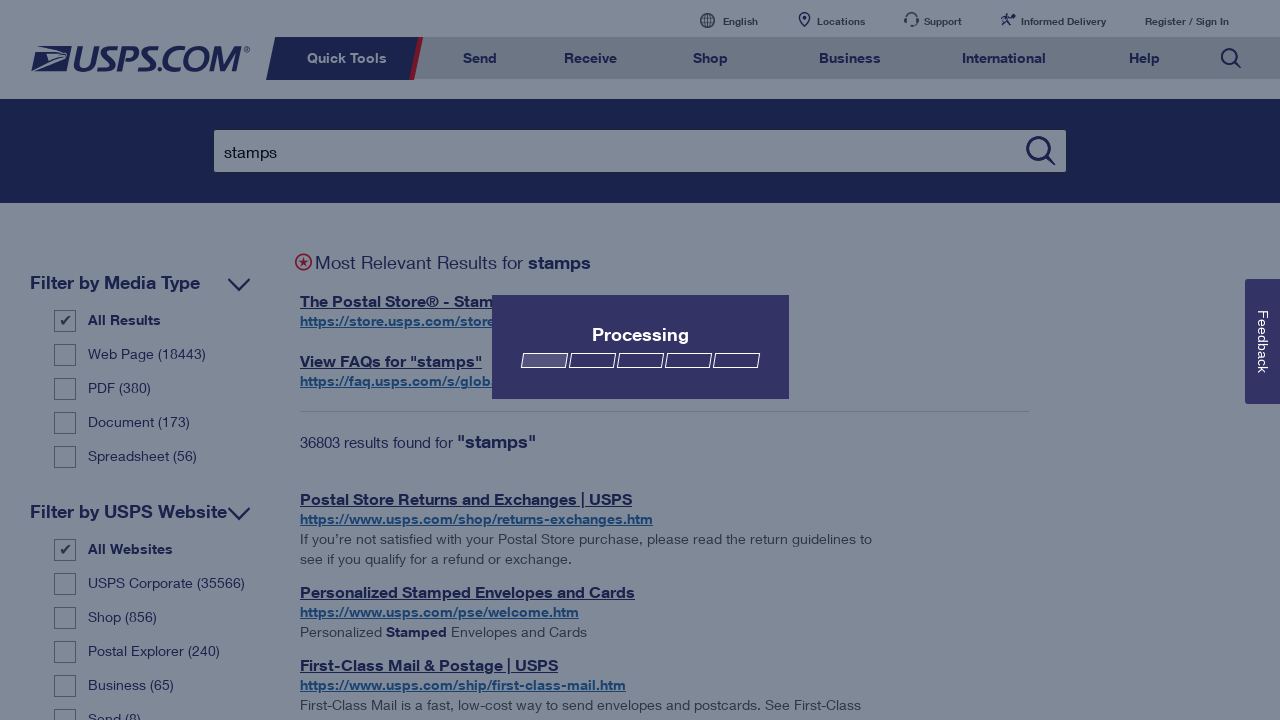

Retrieved search results header text
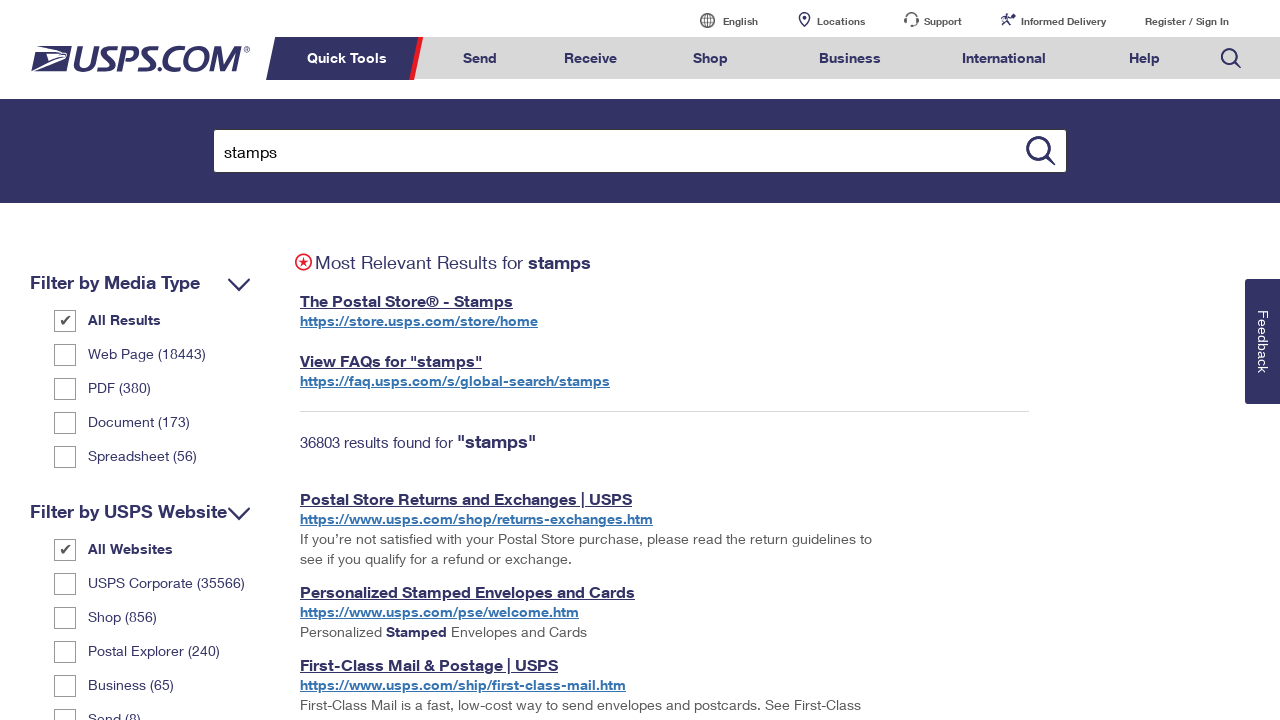

Verified search results page displays 'Most Relevant Results for stamps'
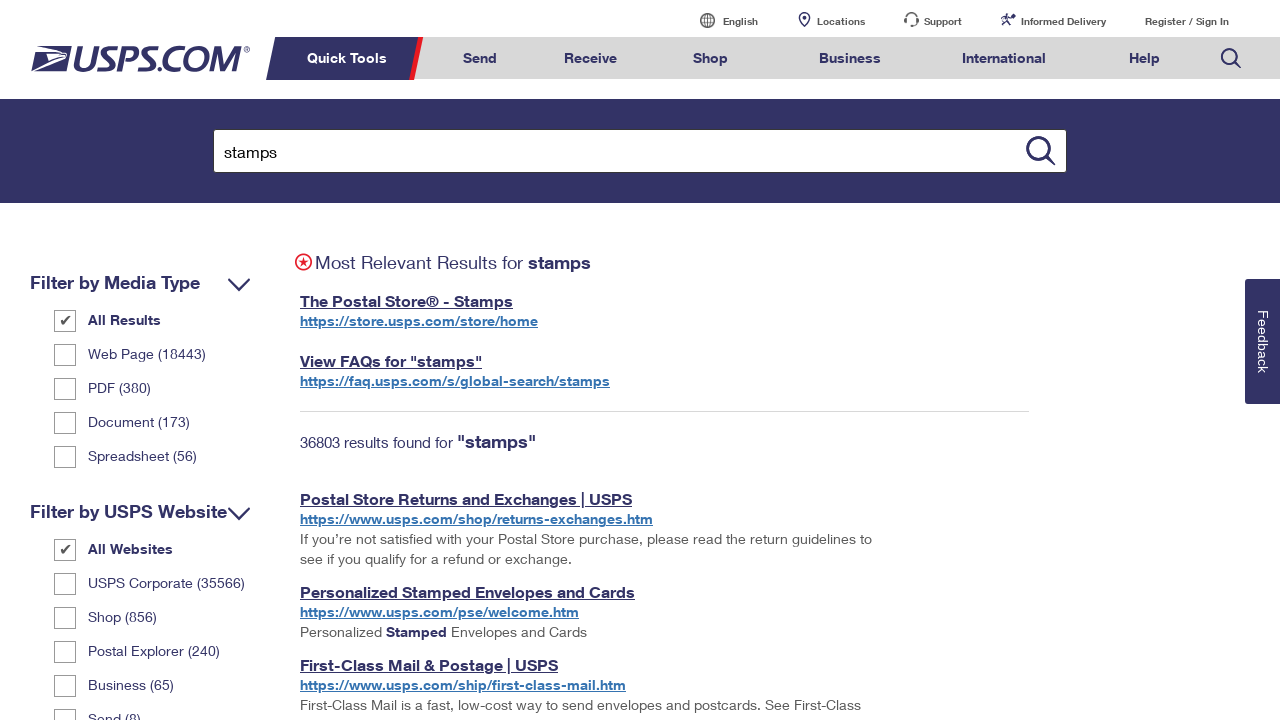

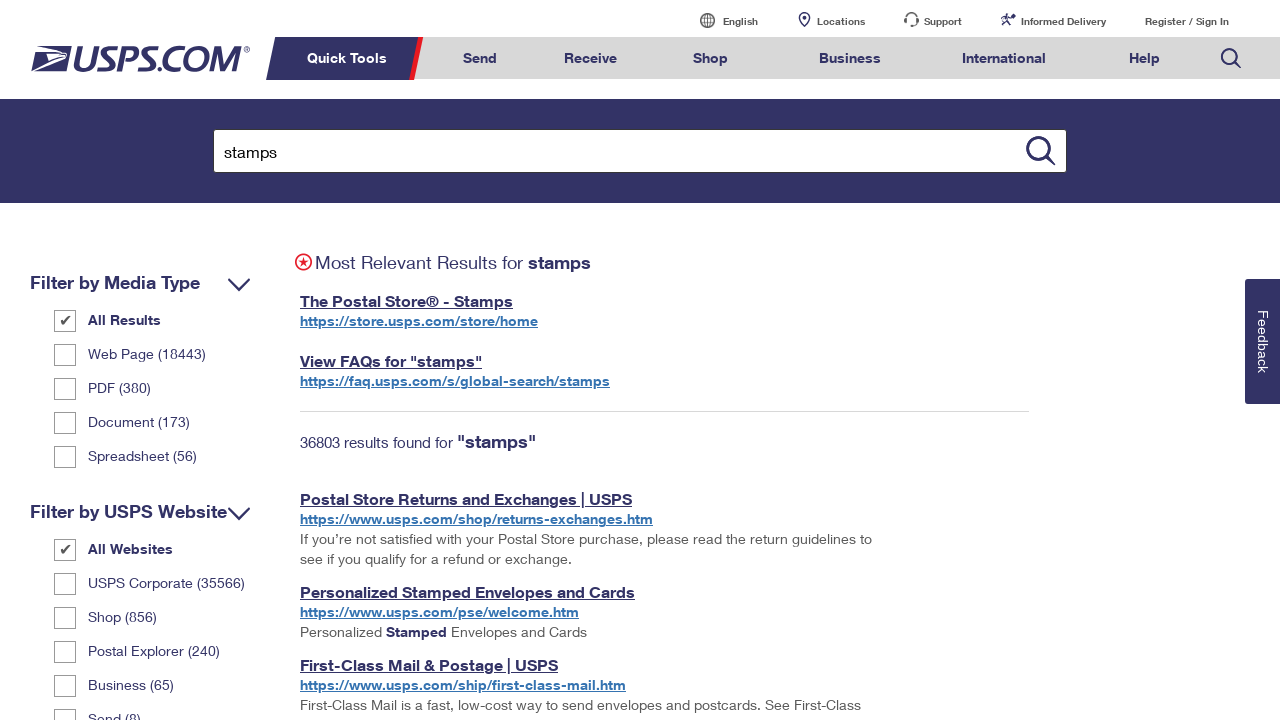